Tests drag and drop functionality by dragging element A to element B's position on a demo page

Starting URL: https://the-internet.herokuapp.com/drag_and_drop

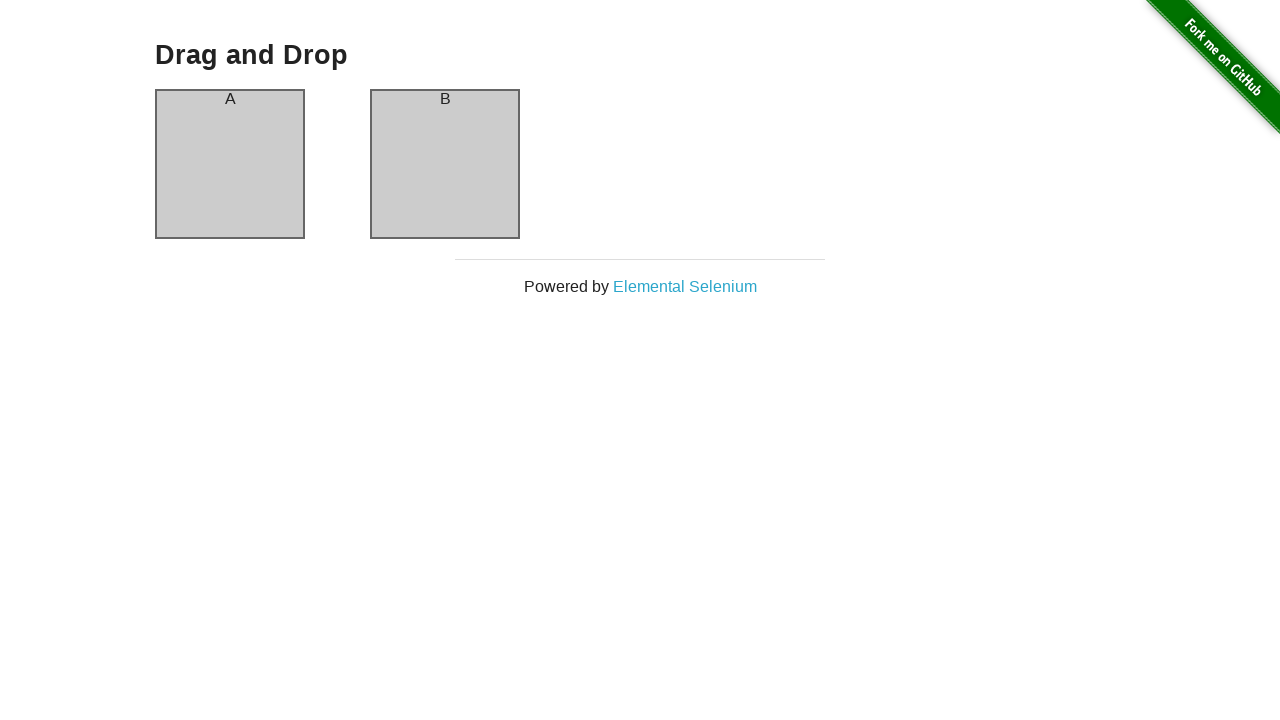

Located source element (column A)
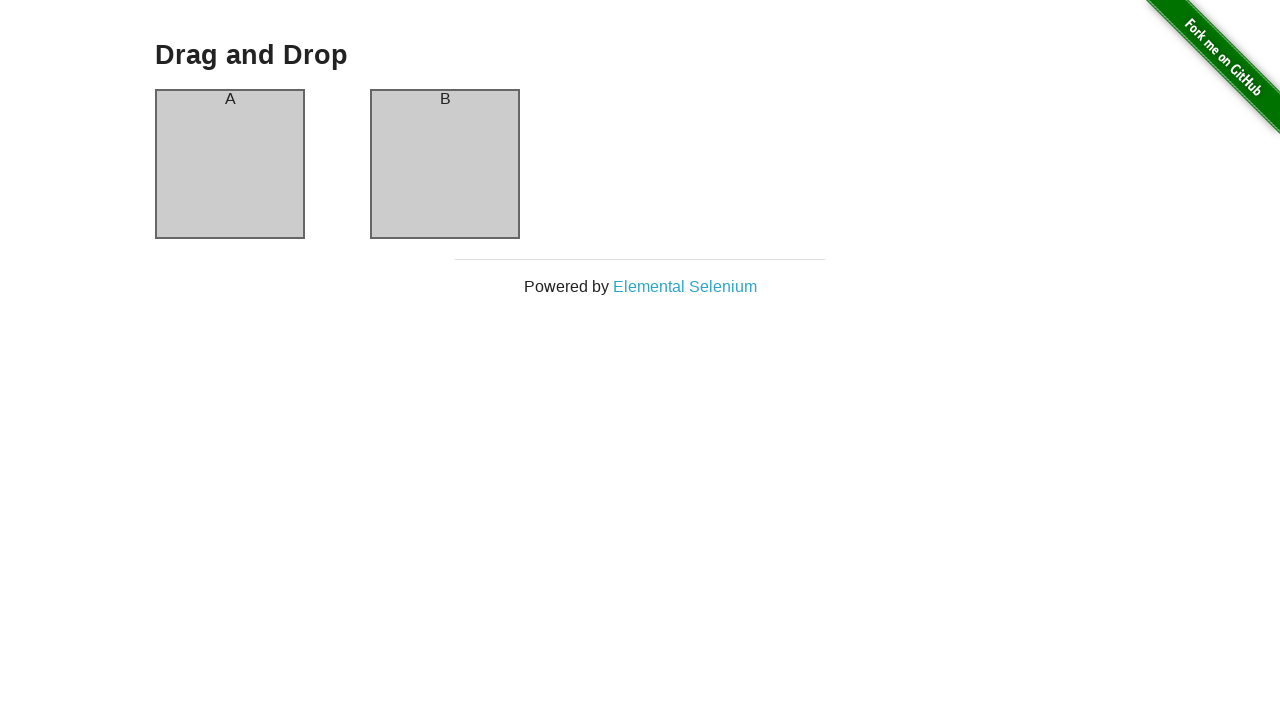

Located target element (column B)
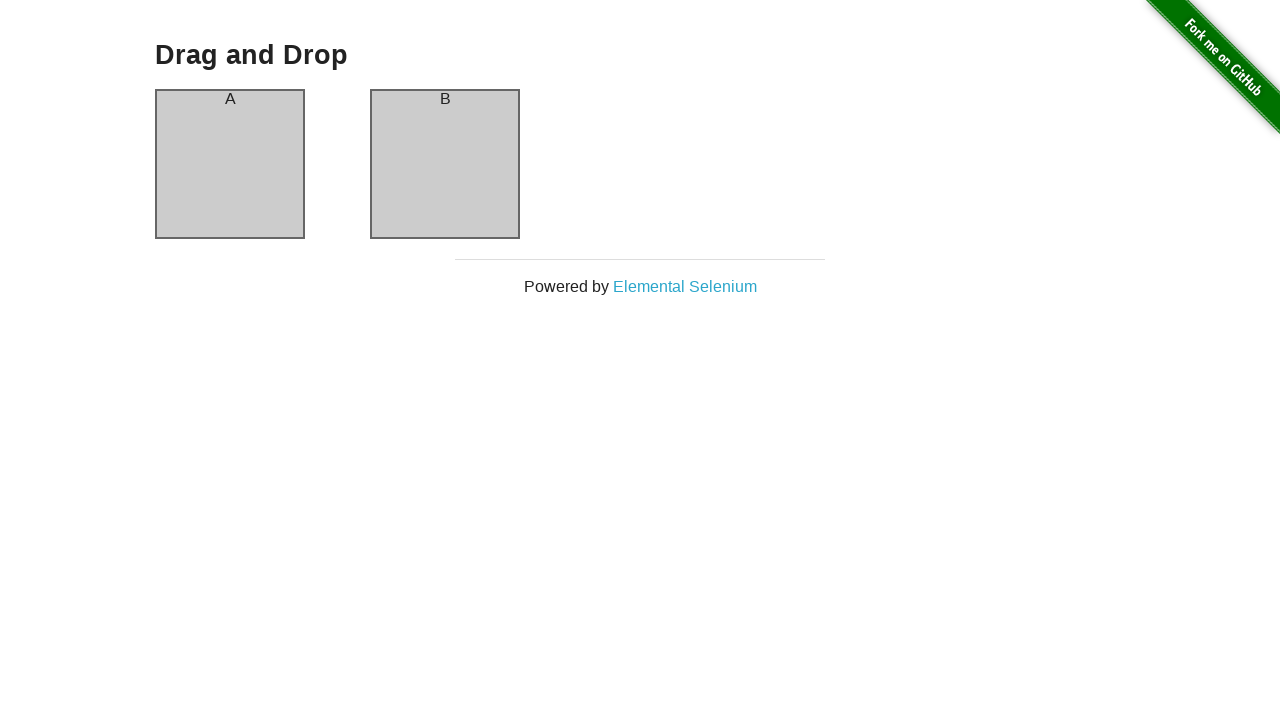

Dragged column A to column B position at (445, 164)
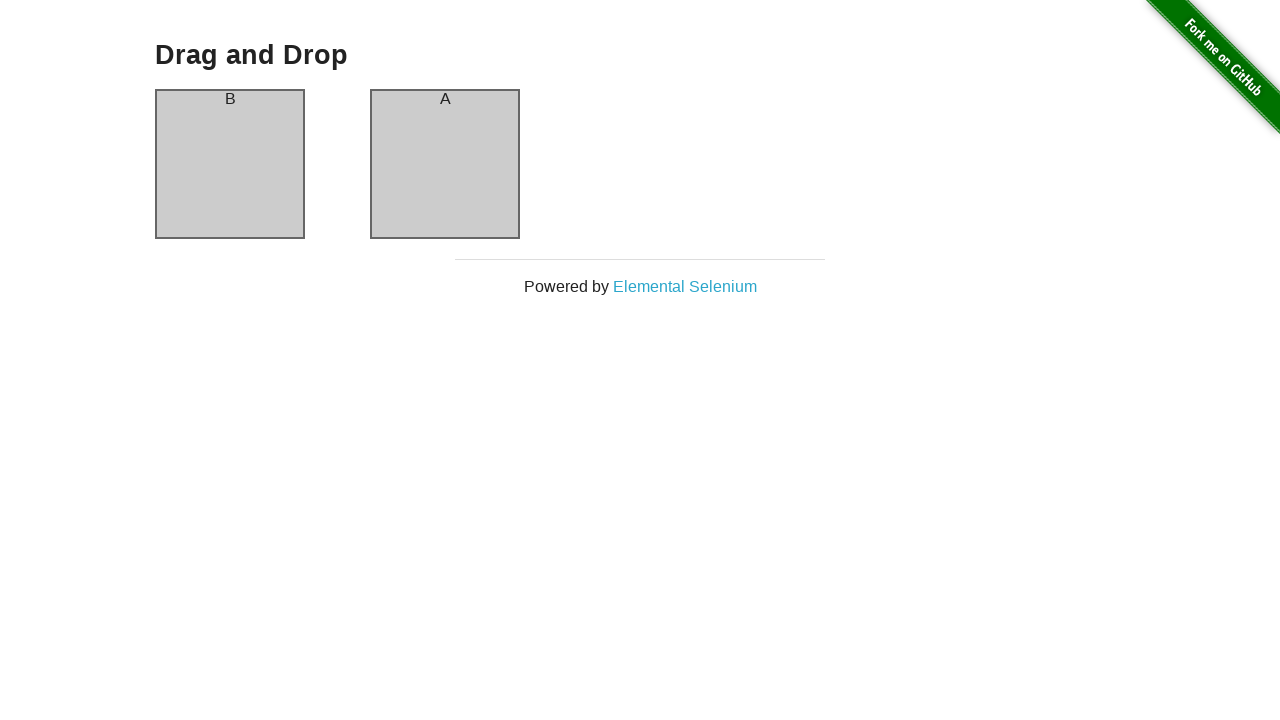

Verified column A header is present
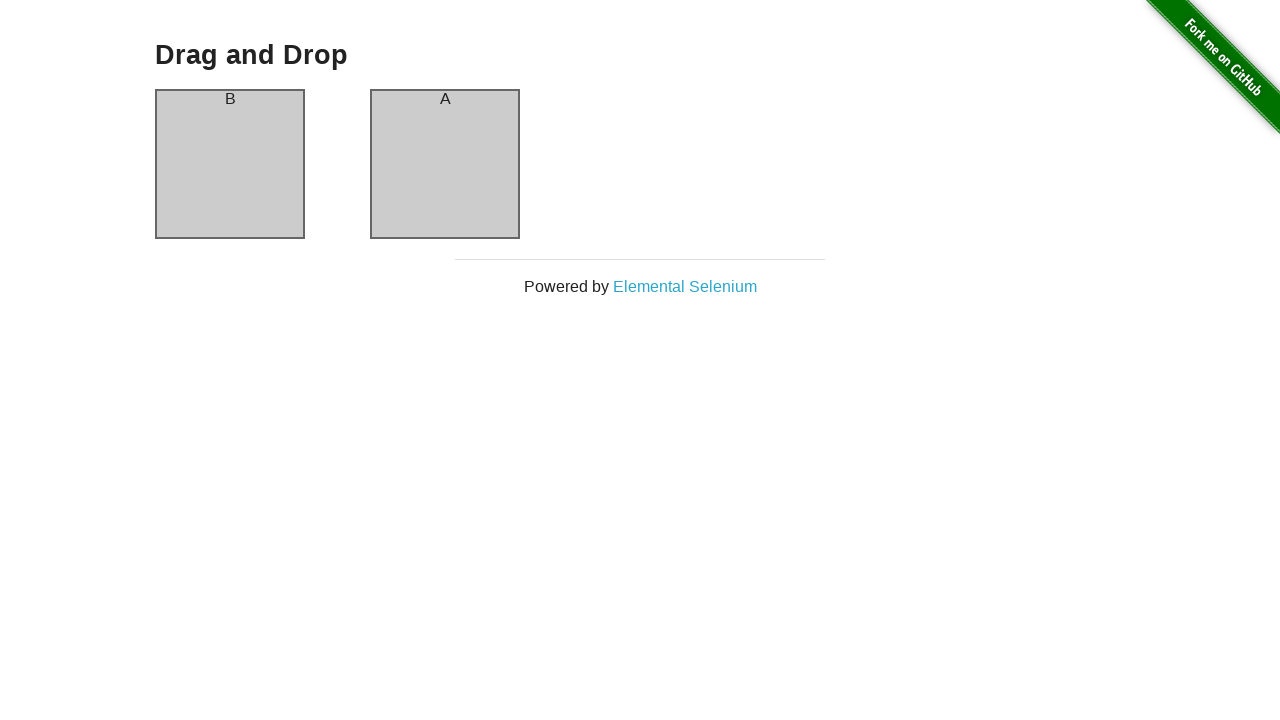

Verified column B header is present
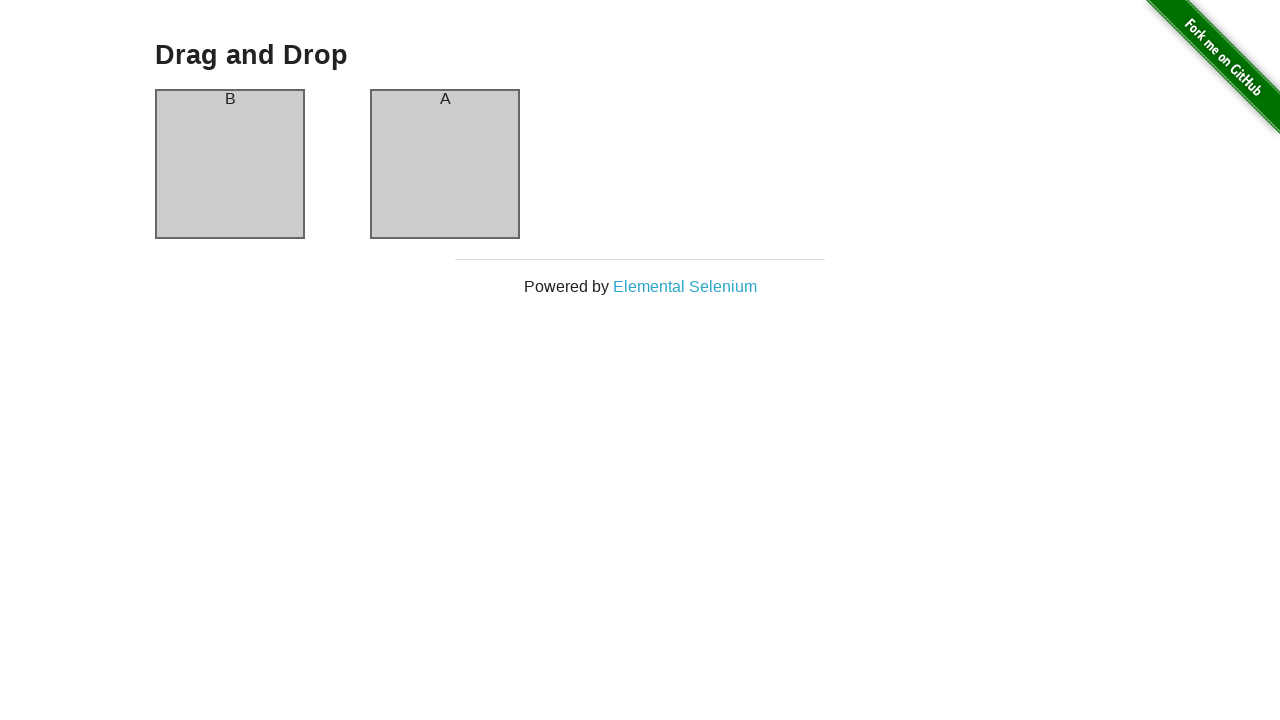

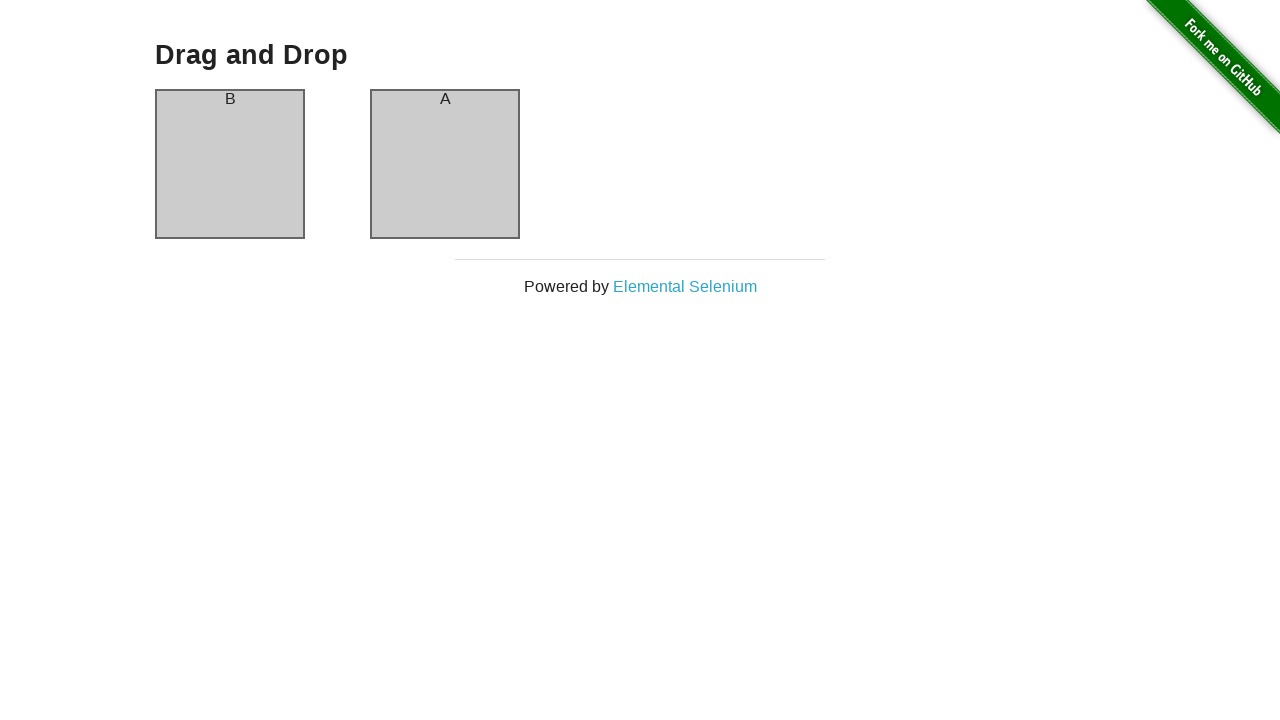